Tests calendar date picker functionality by selecting a specific date (June 11, 2027) through year, month, and day navigation

Starting URL: https://rahulshettyacademy.com/seleniumPractise/#/offers

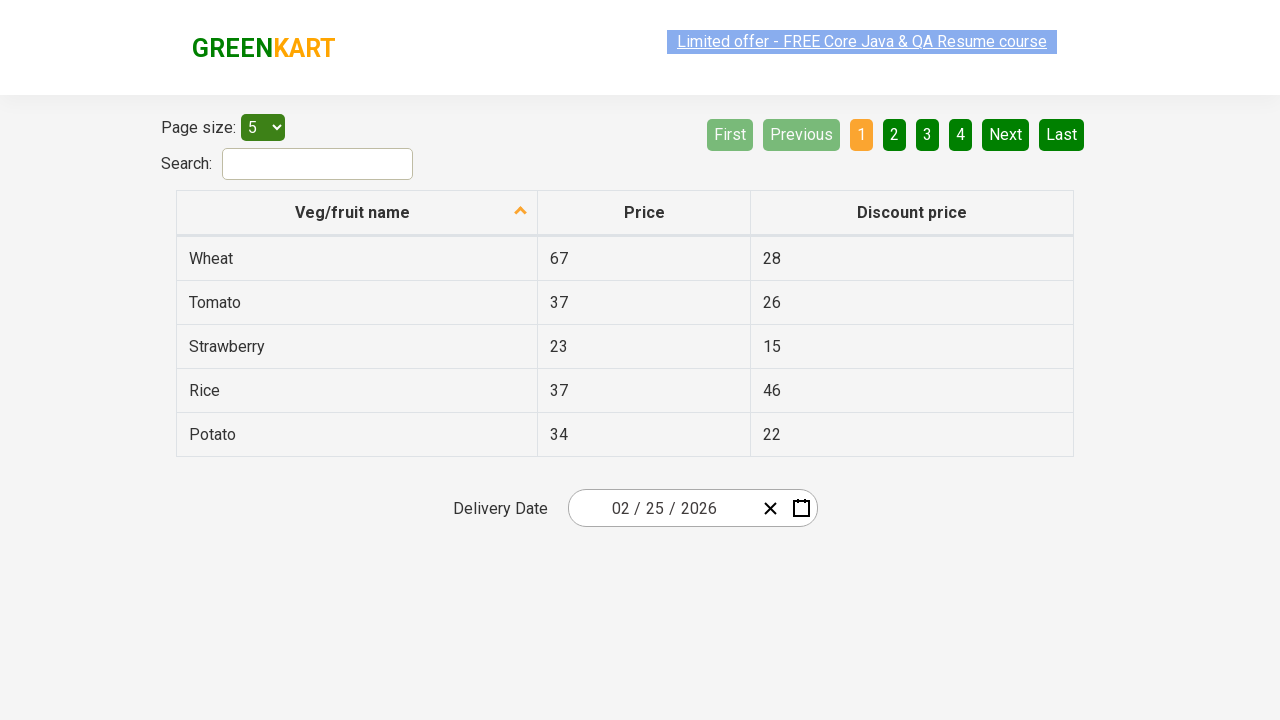

Clicked date picker input group to open calendar at (662, 508) on div.react-date-picker__inputGroup
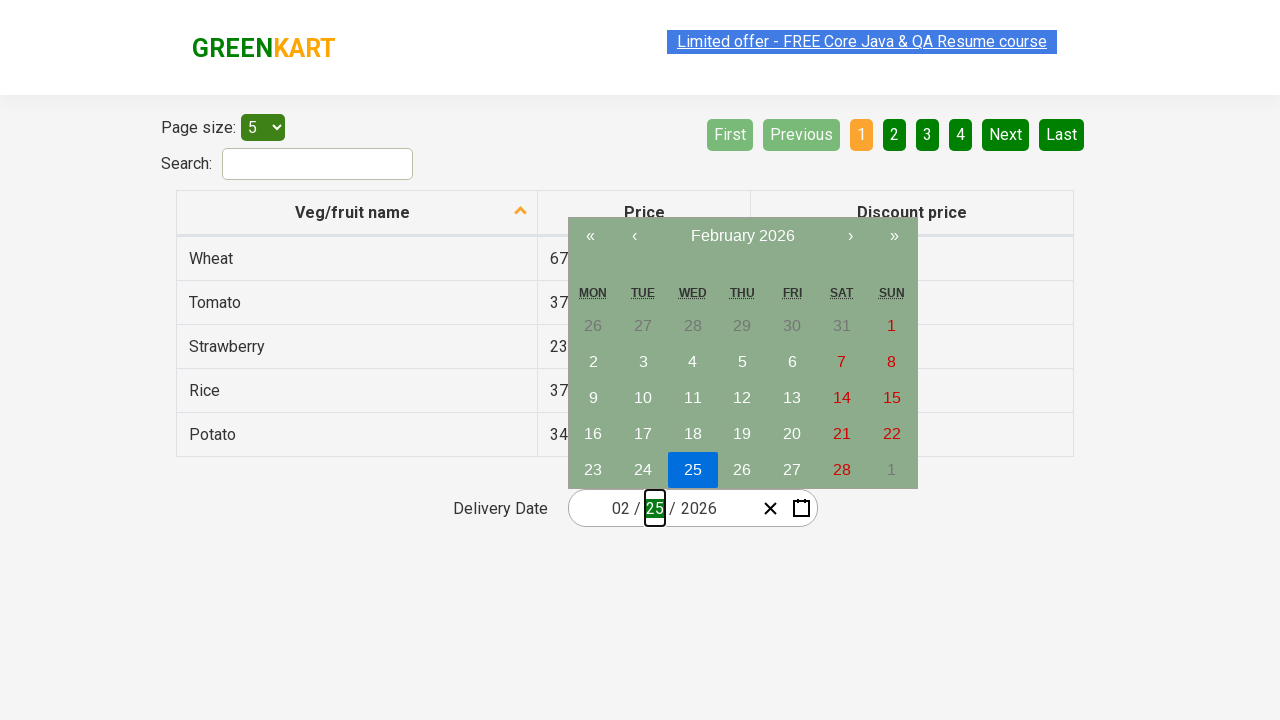

Clicked navigation label to navigate to month view at (742, 236) on button.react-calendar__navigation__label
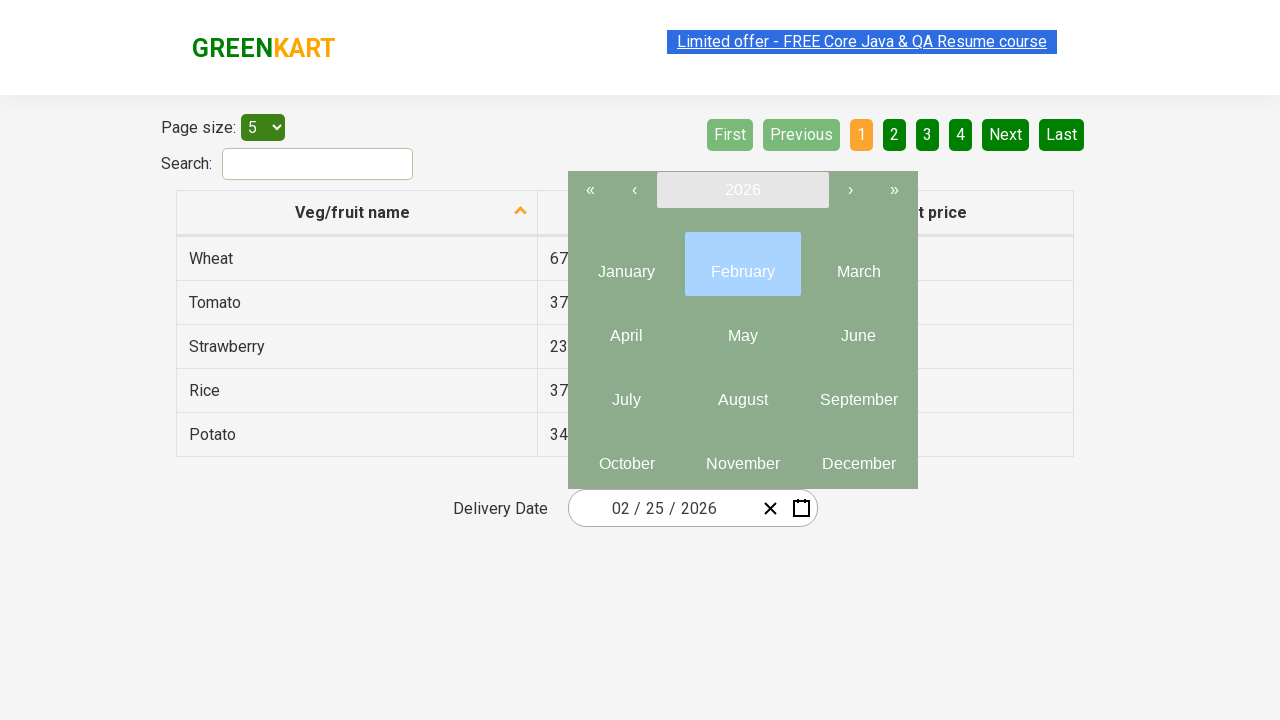

Clicked navigation label again to navigate to year view at (742, 190) on button.react-calendar__navigation__label
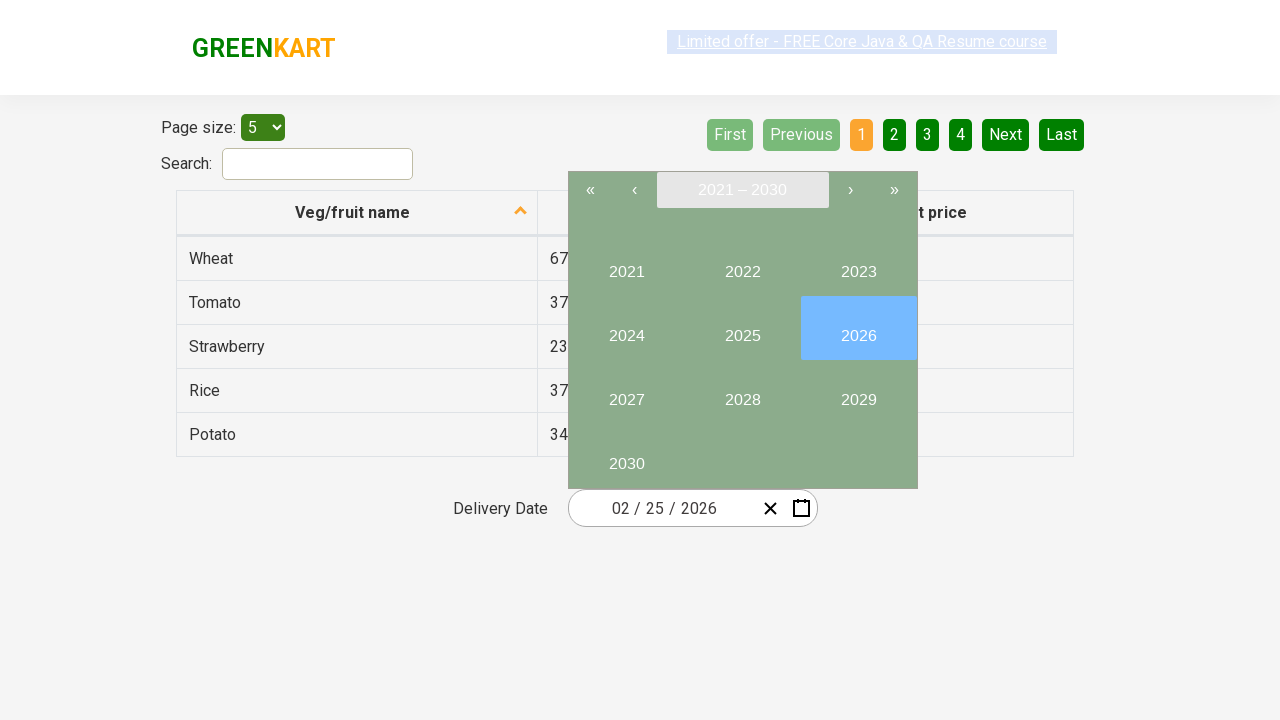

Selected year 2027 from year picker at (626, 392) on //button[text()='2027']
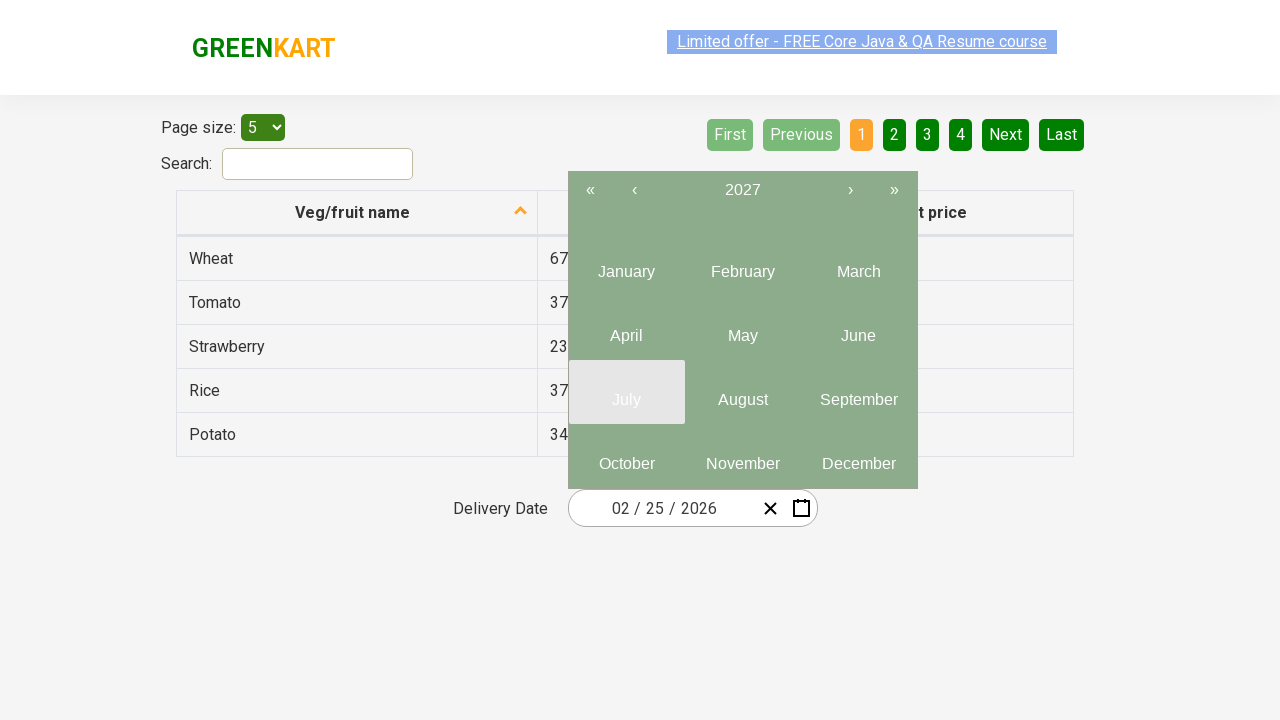

Selected month June (6) from month picker at (858, 328) on button.react-calendar__tile >> nth=5
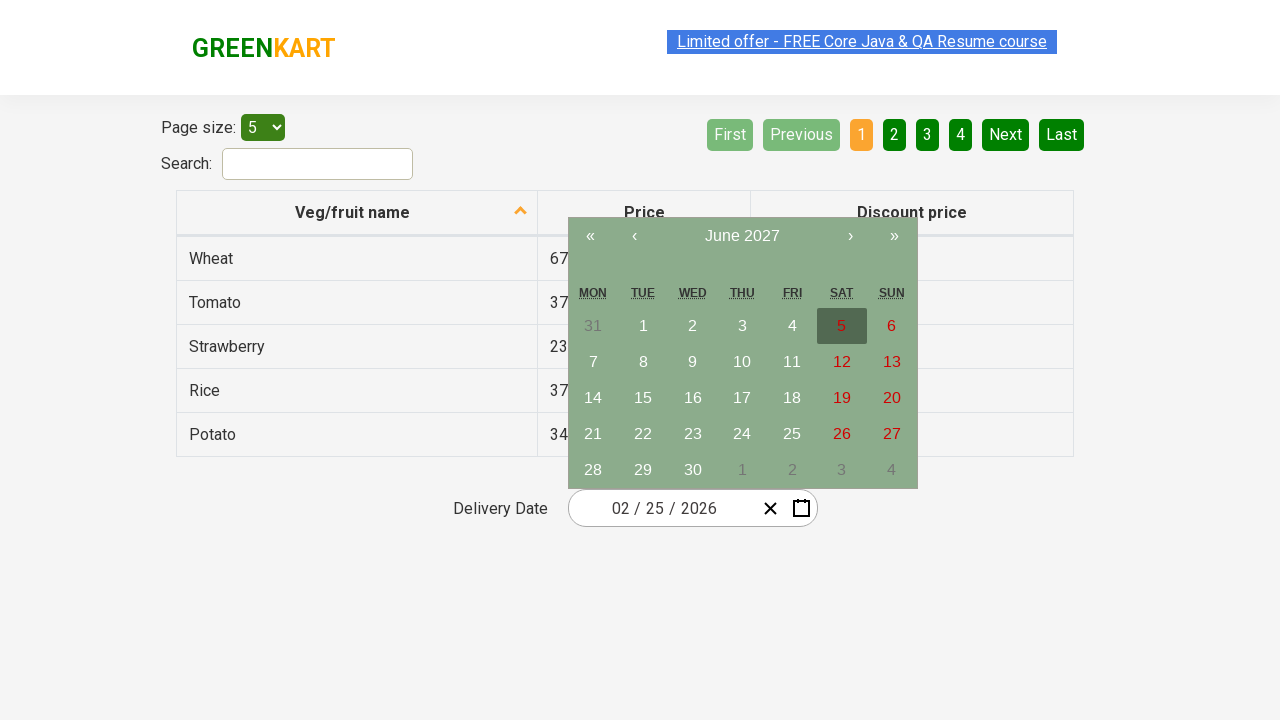

Selected day 11 from calendar at (792, 362) on //abbr[text()='11']
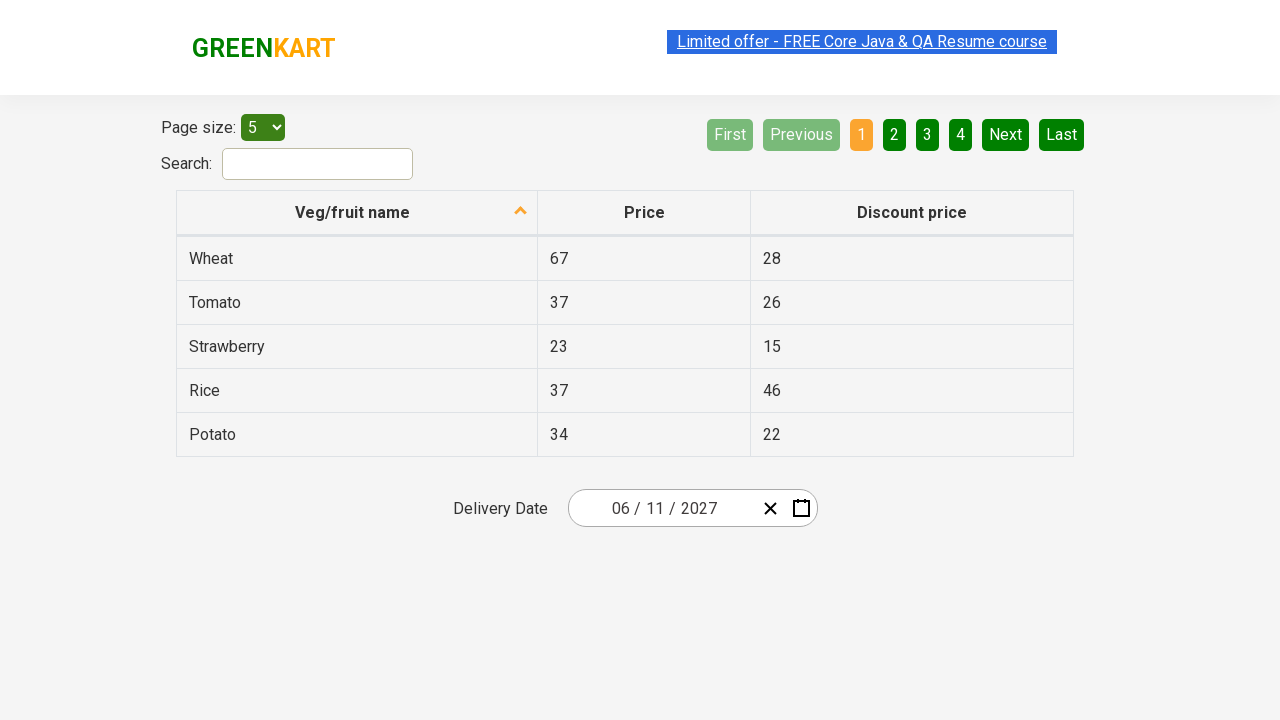

Verified date input field 0: expected '6', got '6'
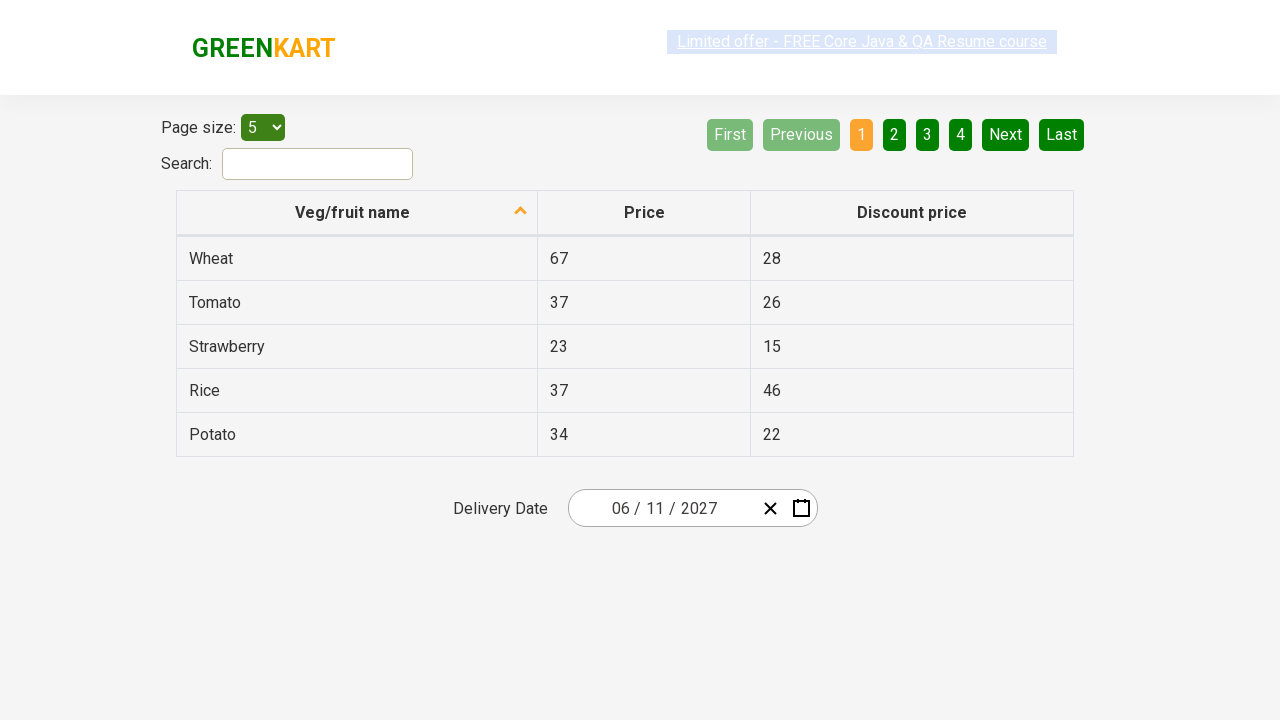

Verified date input field 1: expected '11', got '11'
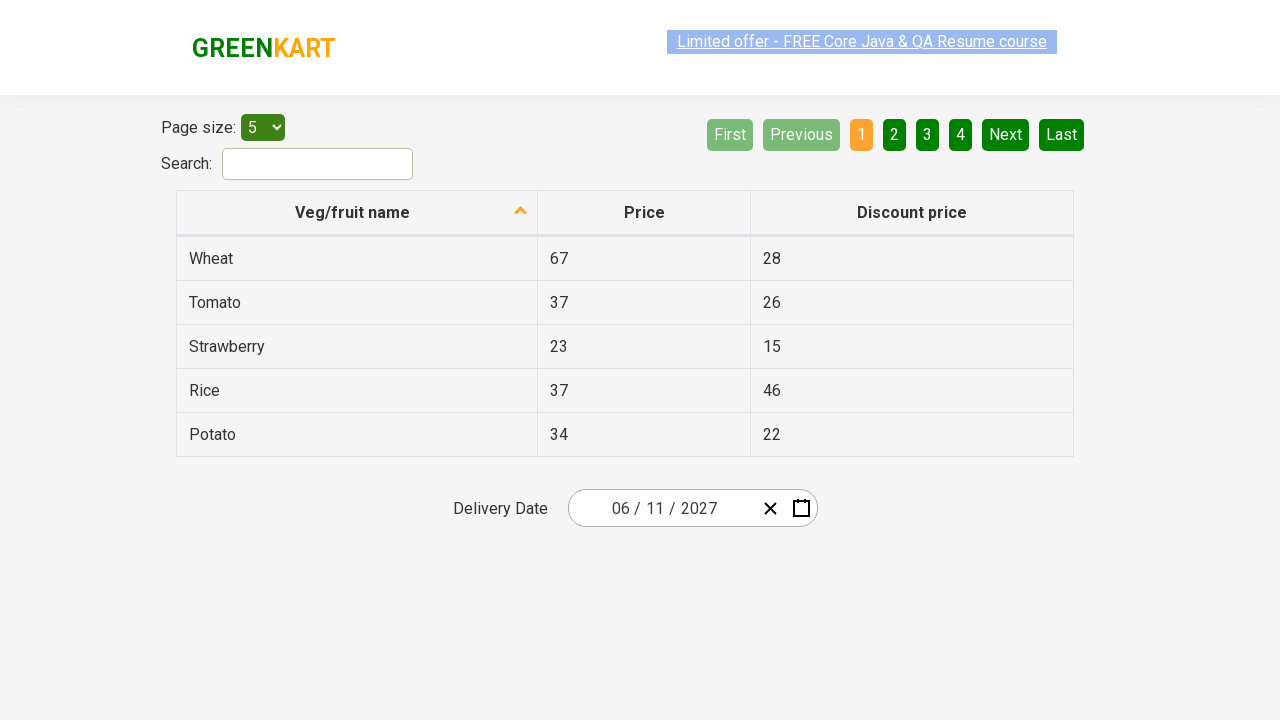

Verified date input field 2: expected '2027', got '2027'
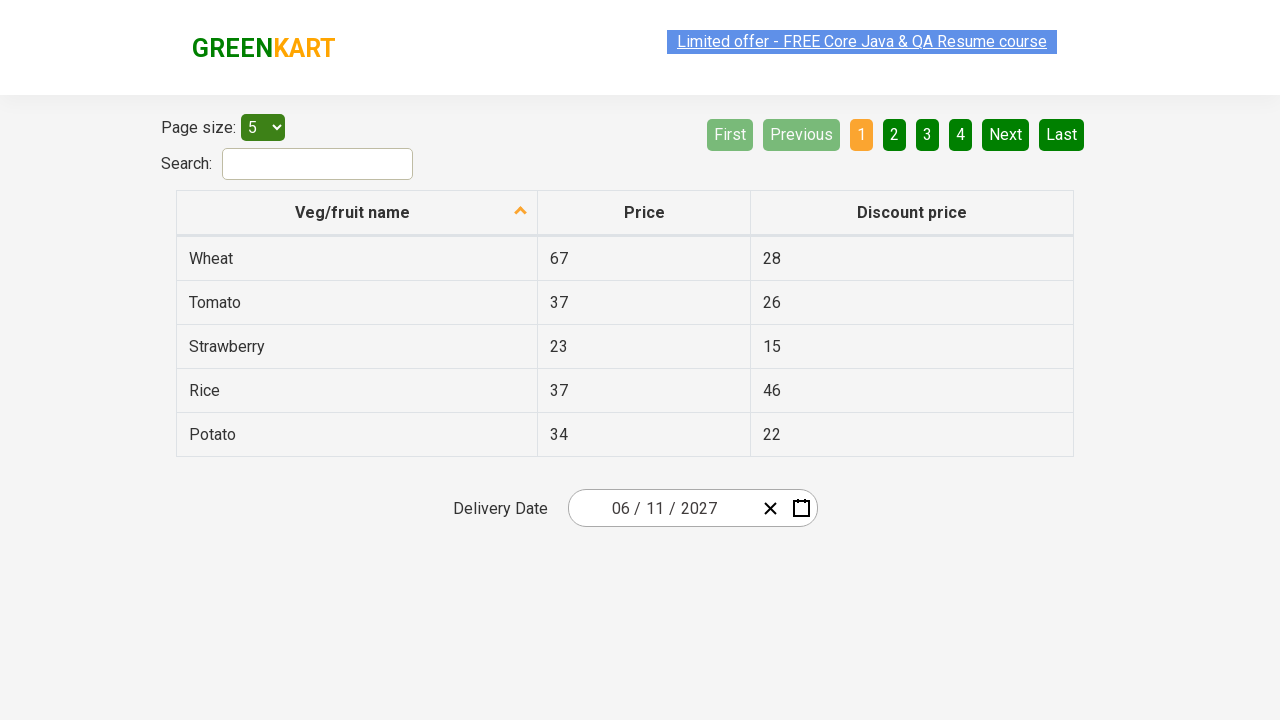

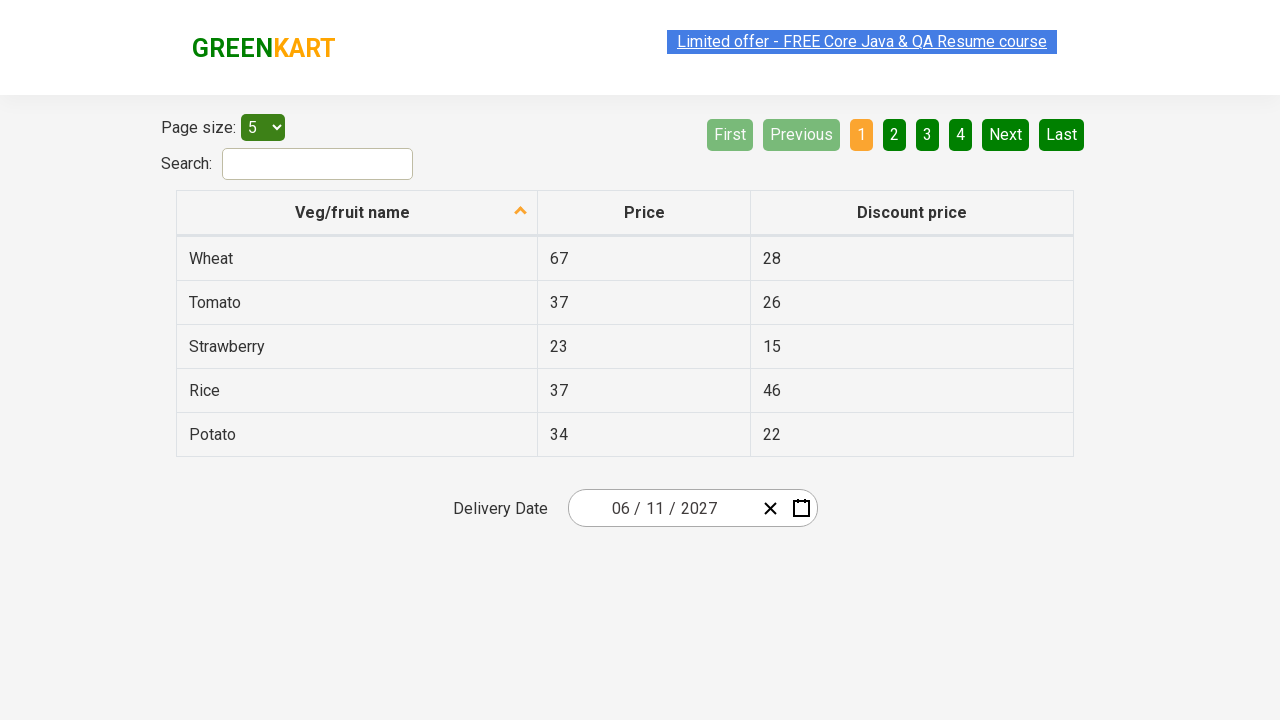